Tests an e-commerce shopping flow by searching for products, adding all matching items to cart, proceeding to checkout, and applying a promo code

Starting URL: https://rahulshettyacademy.com/seleniumPractise/#/

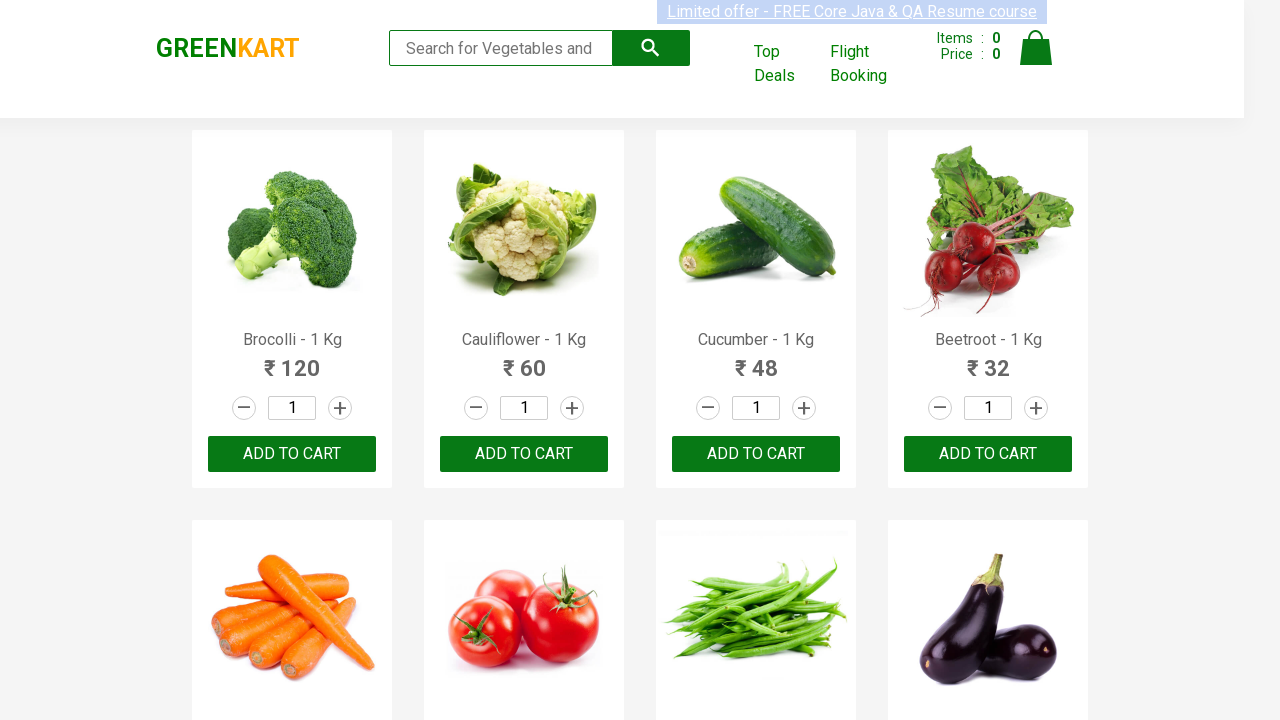

Filled search field with 'er' to find matching products on input[type='search']
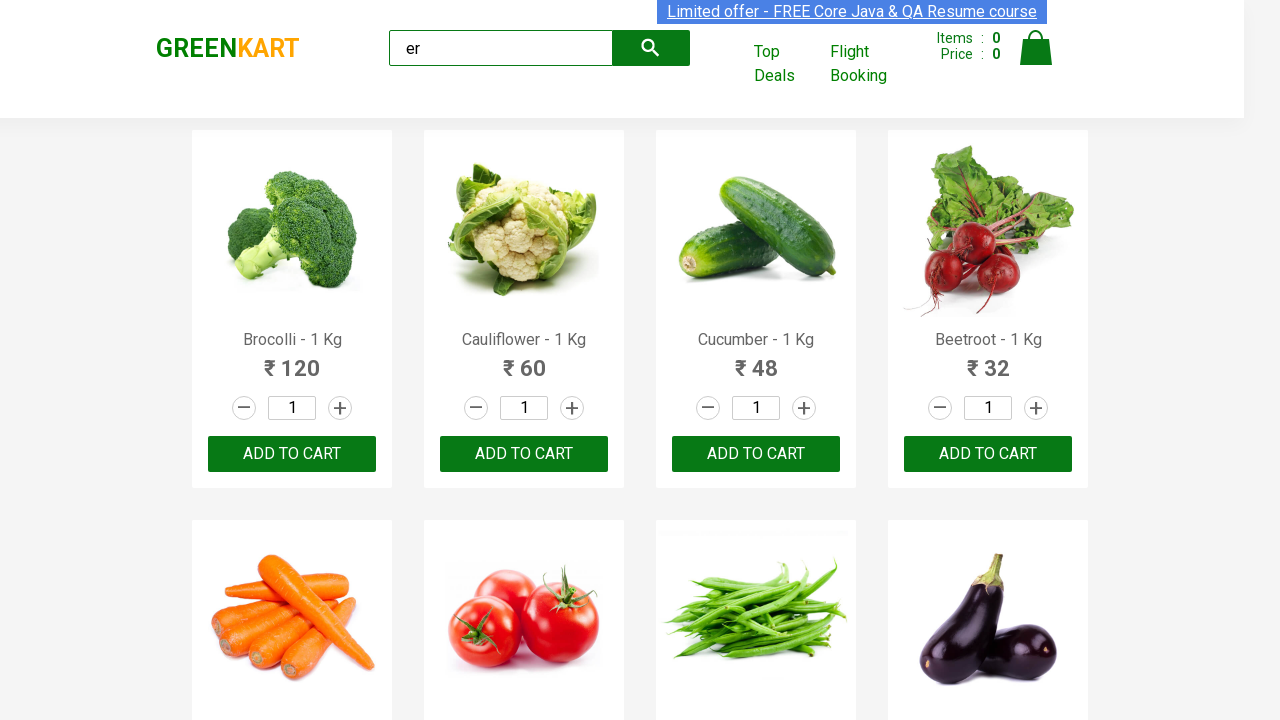

Waited for search results to load
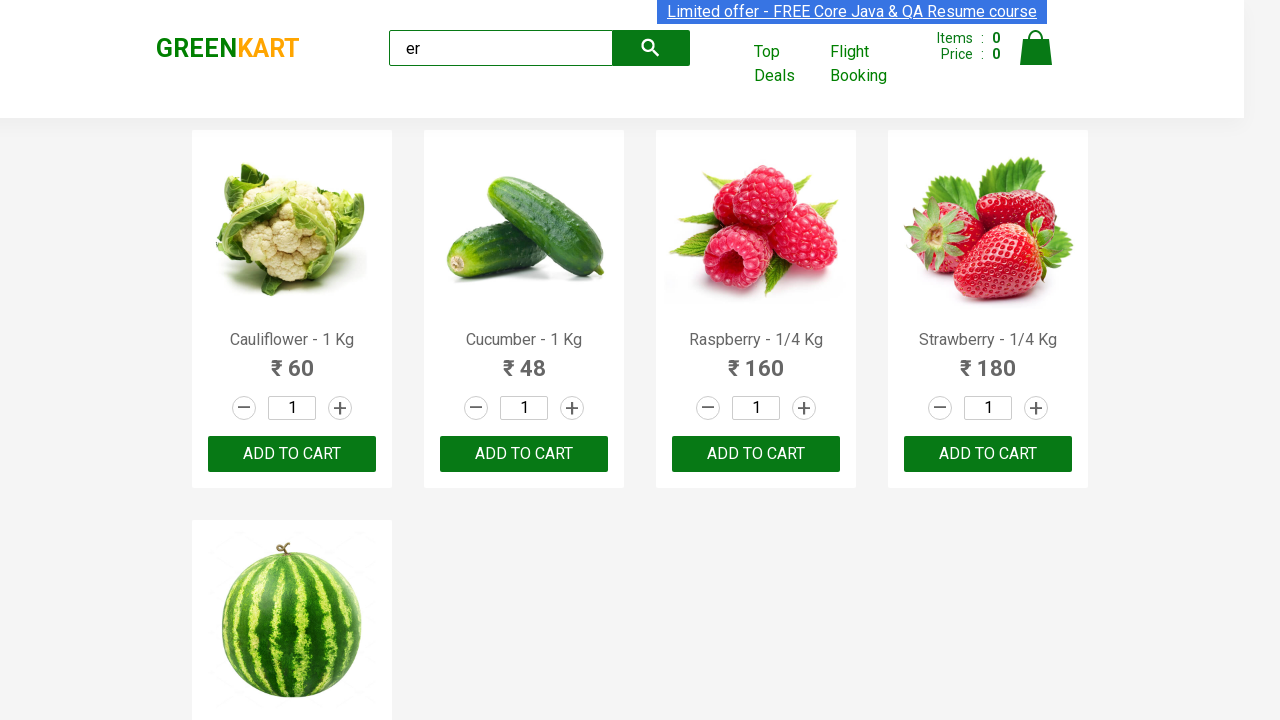

Clicked 'Add to Cart' button for a matching product at (292, 454) on div.products div button >> nth=0
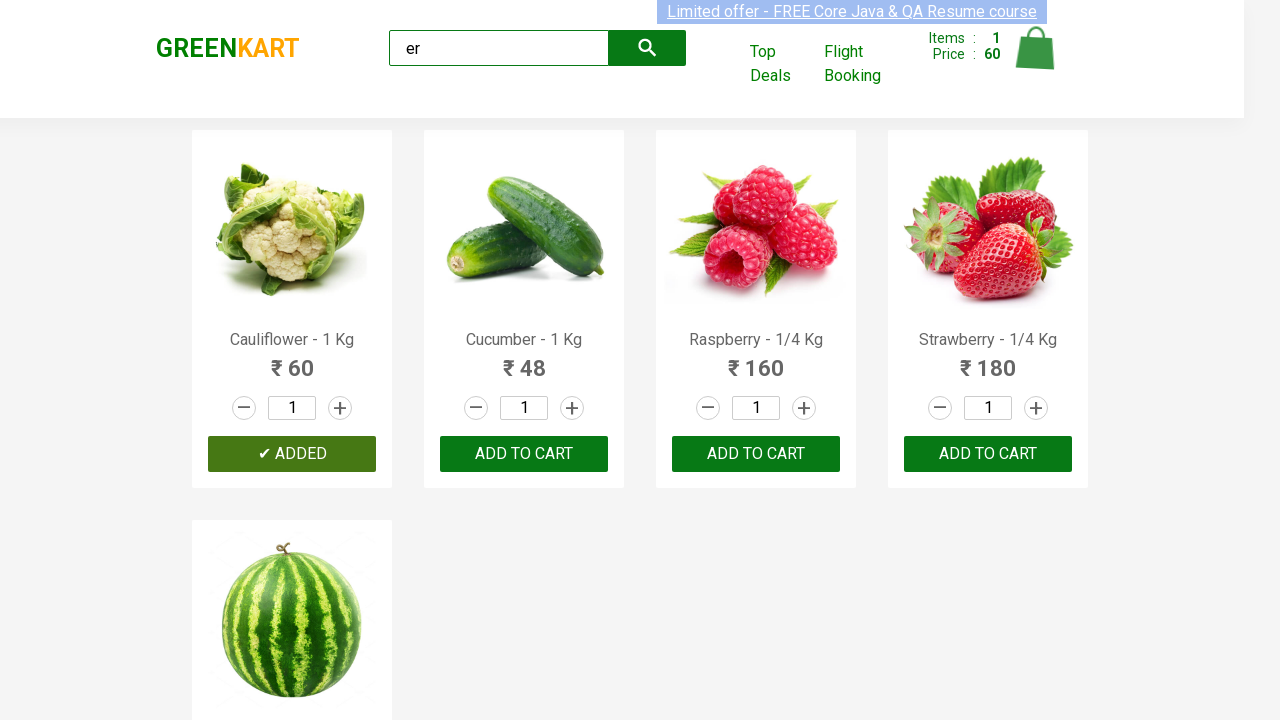

Clicked 'Add to Cart' button for a matching product at (524, 454) on div.products div button >> nth=1
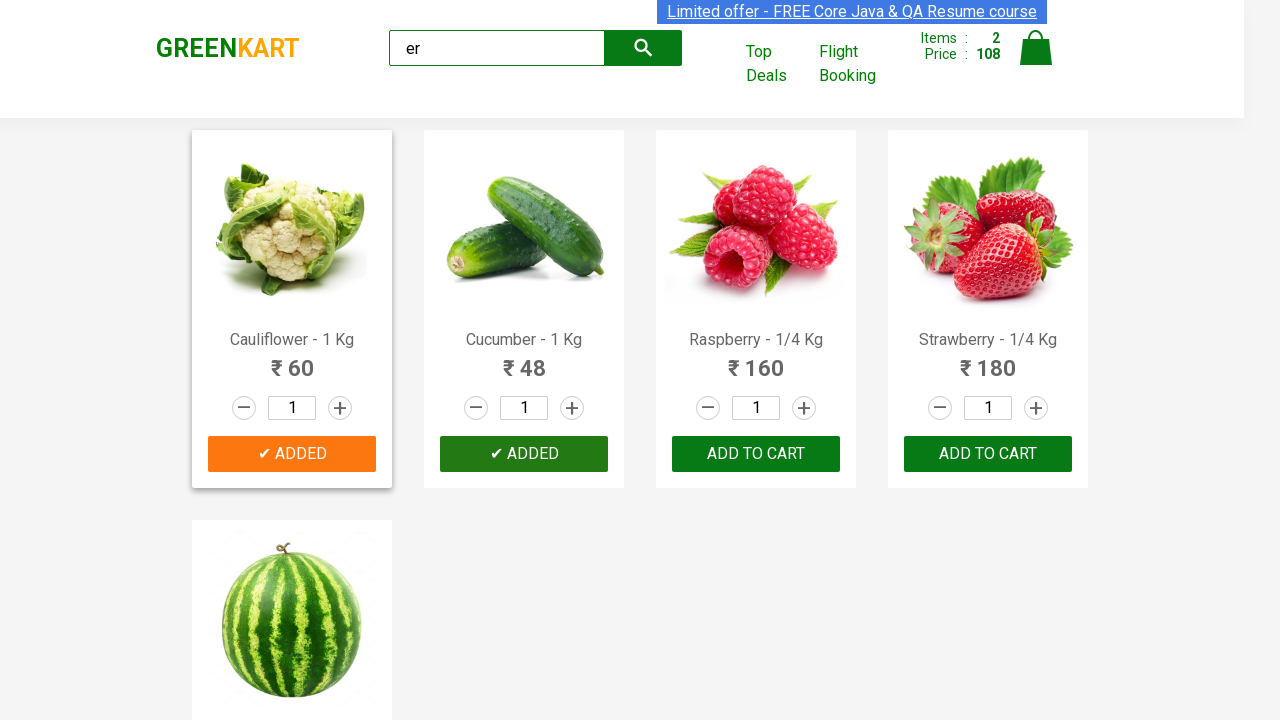

Clicked 'Add to Cart' button for a matching product at (756, 454) on div.products div button >> nth=2
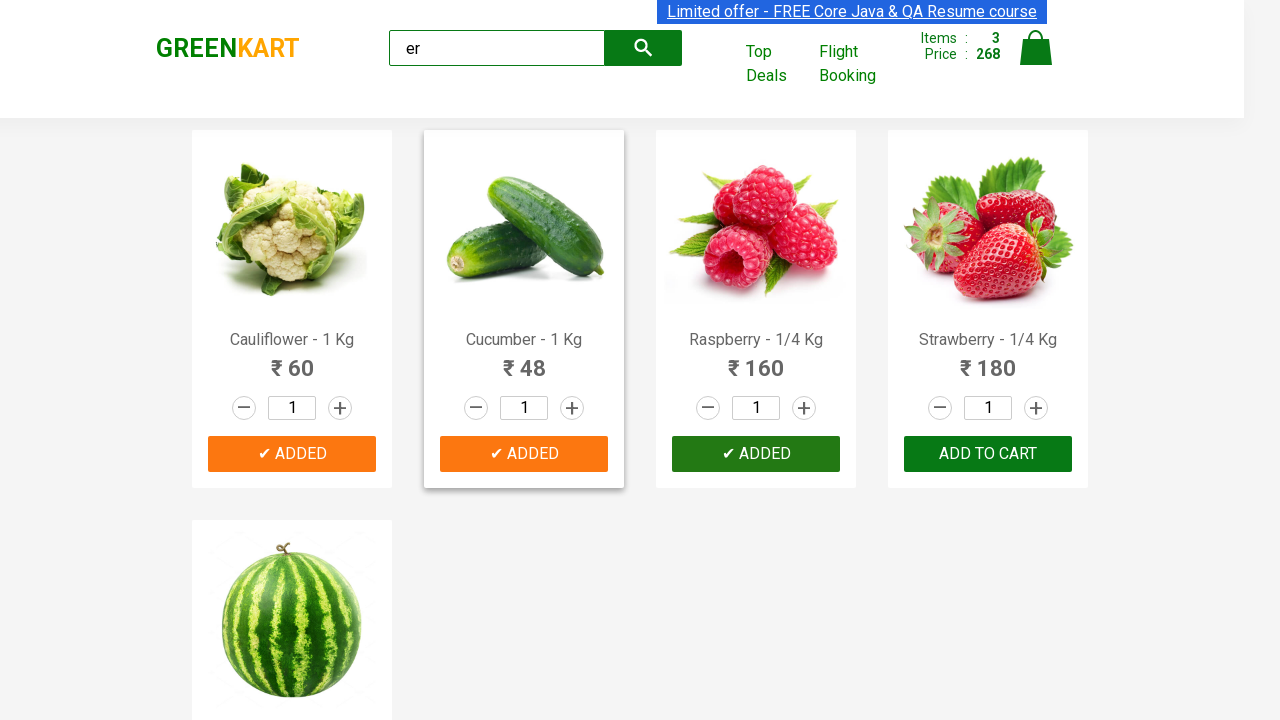

Clicked 'Add to Cart' button for a matching product at (988, 454) on div.products div button >> nth=3
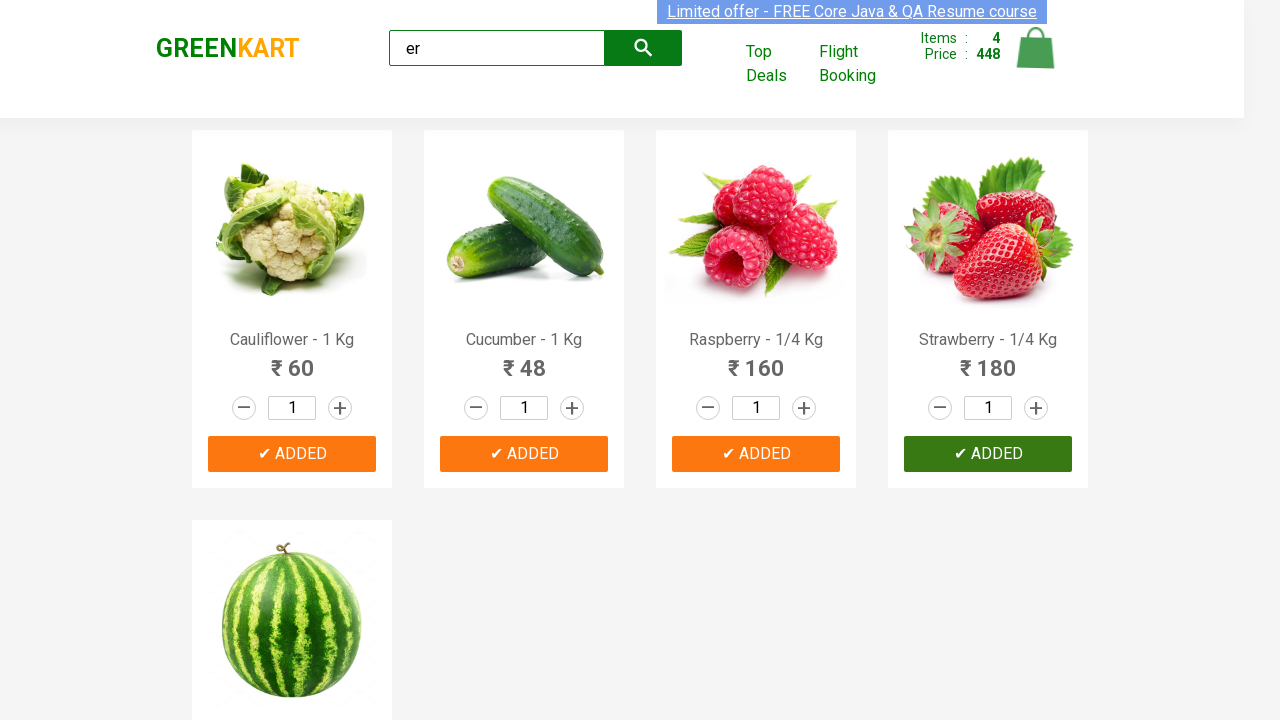

Clicked 'Add to Cart' button for a matching product at (292, 569) on div.products div button >> nth=4
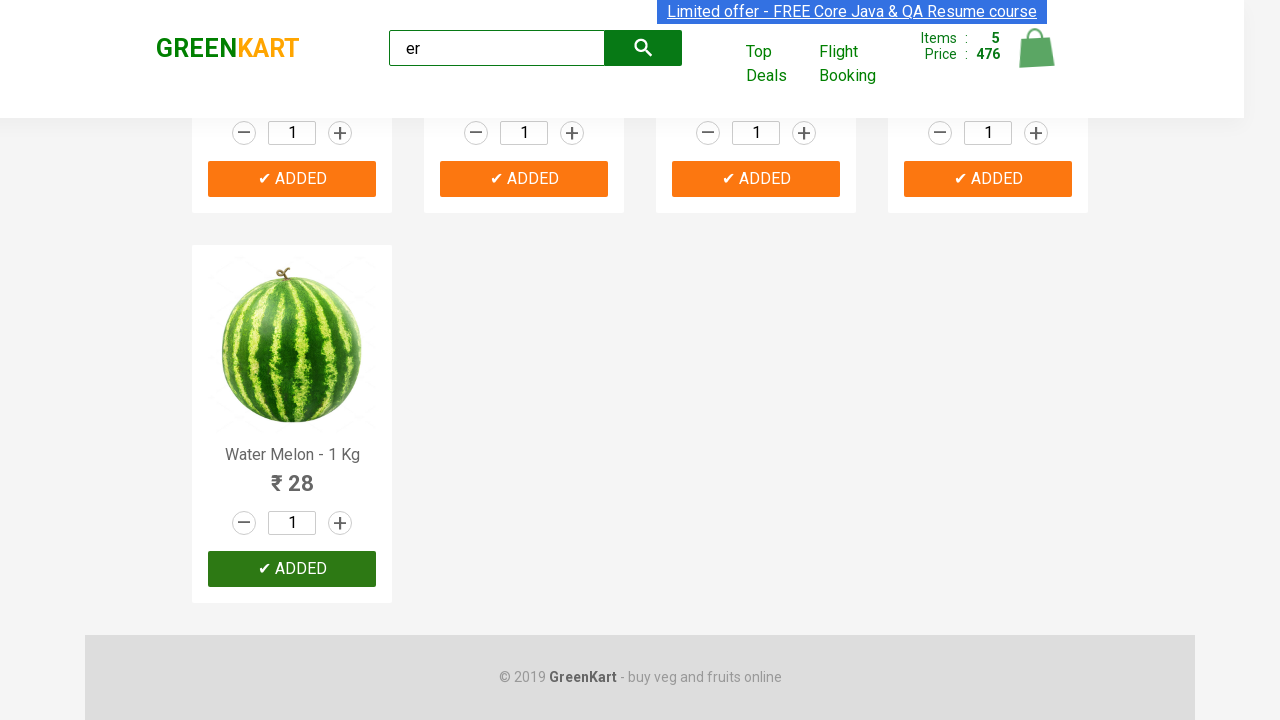

Clicked on cart icon to view shopping cart at (1036, 48) on img[alt='Cart']
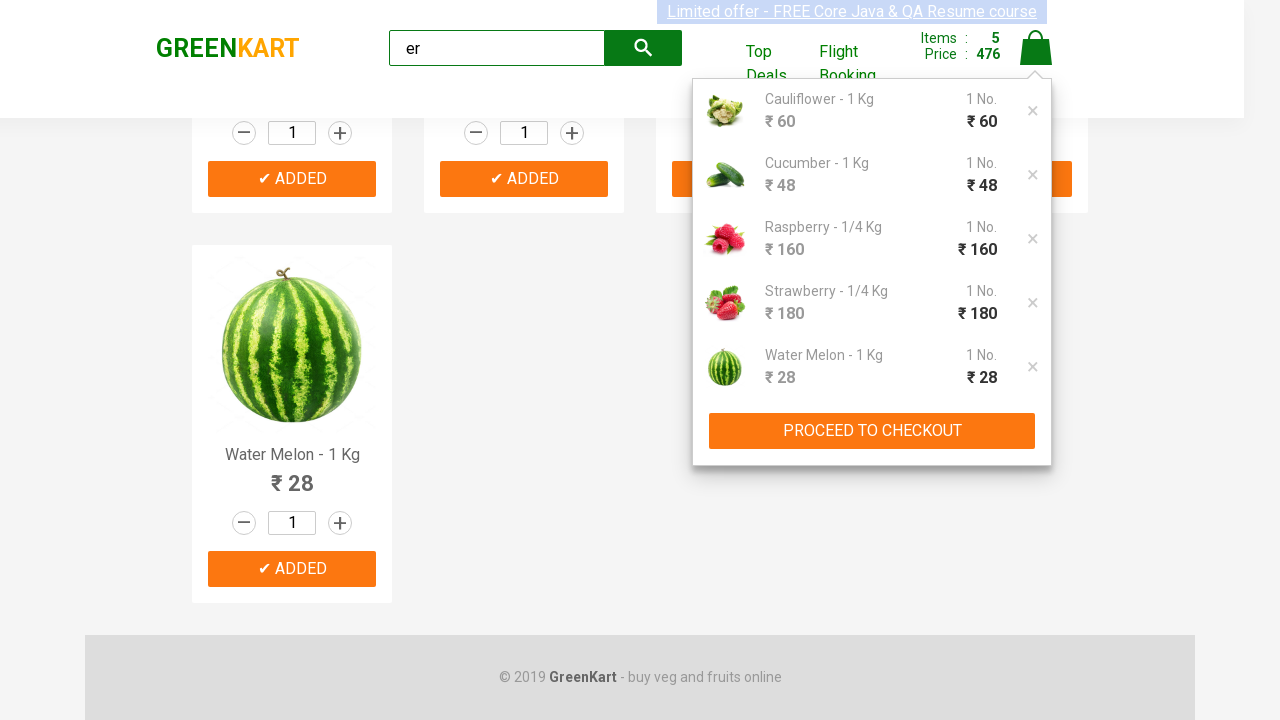

Clicked 'PROCEED TO CHECKOUT' button at (872, 431) on button:text('PROCEED TO CHECKOUT')
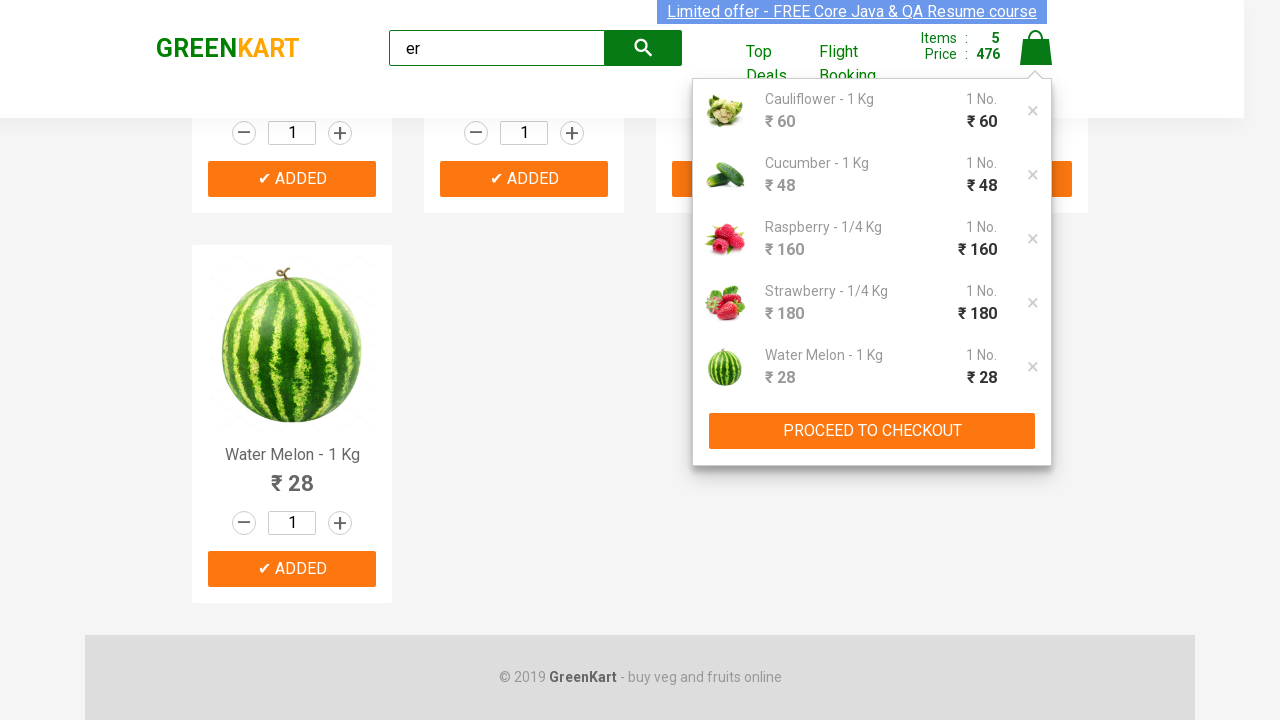

Entered promo code 'SUMMER2024' on input.promoCode
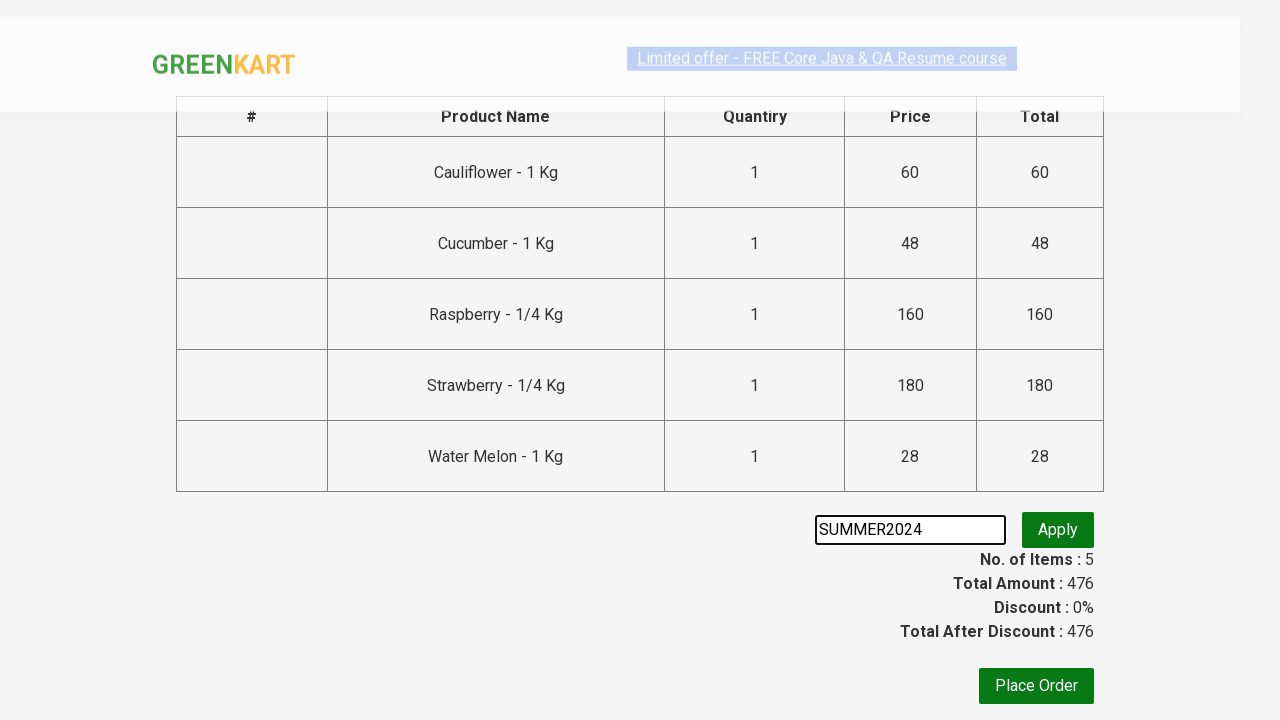

Clicked apply promo button at (1058, 530) on button.promoBtn
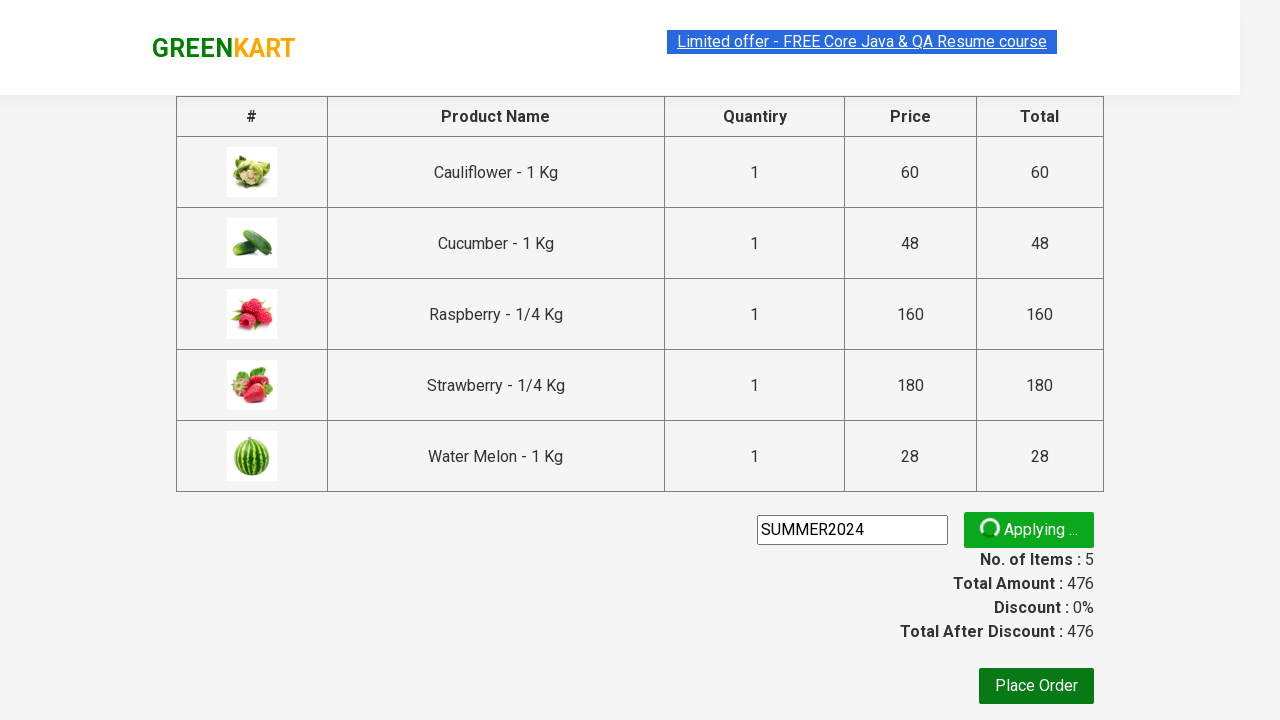

Promo code was applied and promo info appeared
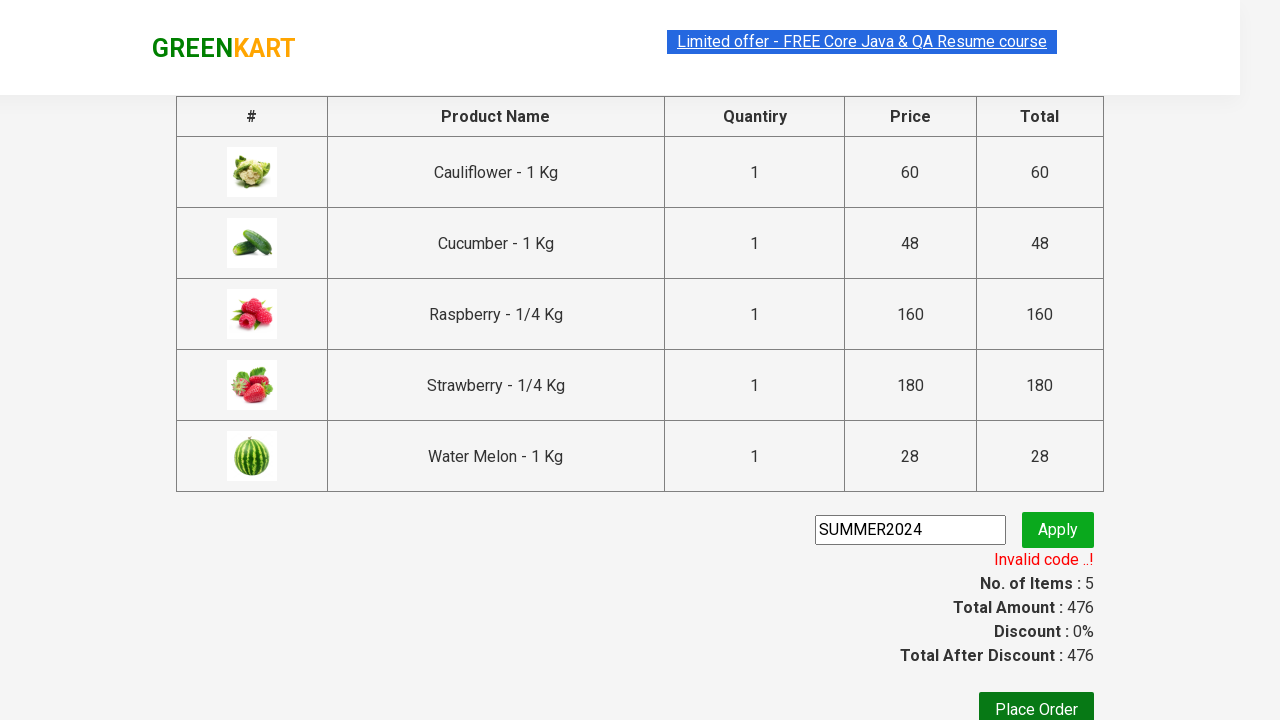

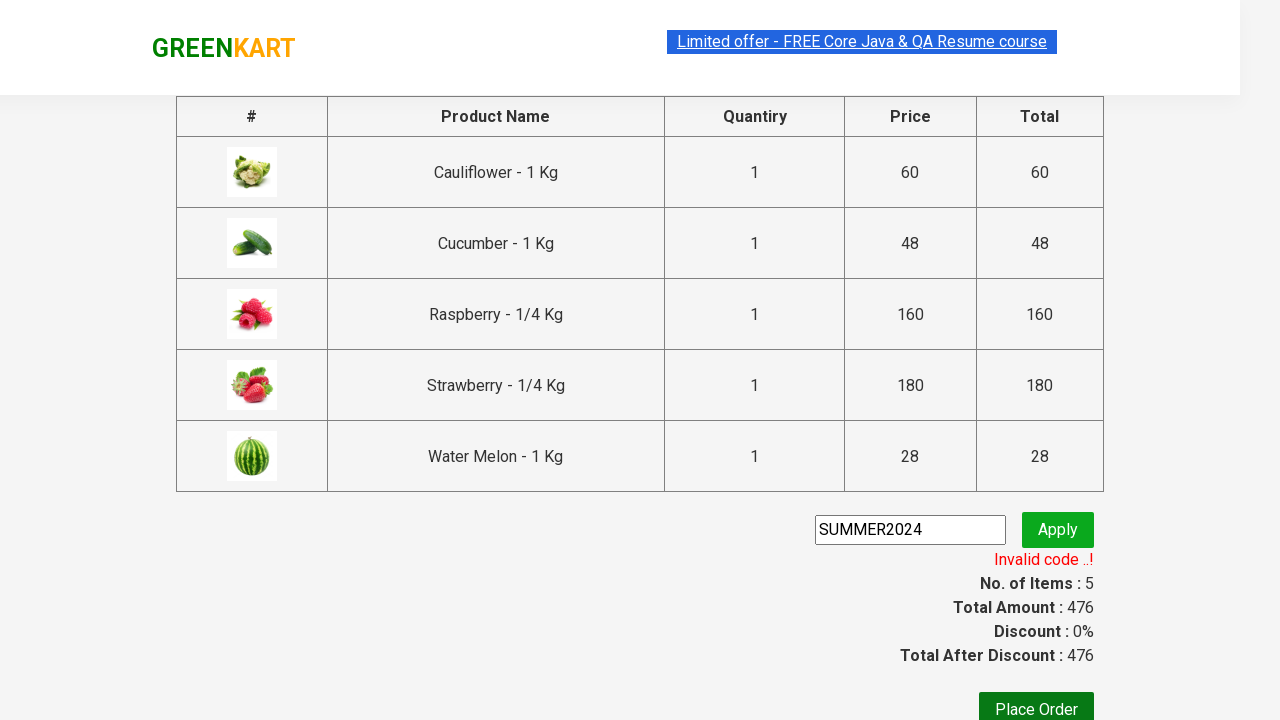